Tests form submission on an Angular practice page by checking a checkbox, selecting radio button and dropdown options, filling a password field, submitting the form, then navigating to shop and adding a product to cart

Starting URL: https://rahulshettyacademy.com/angularpractice/

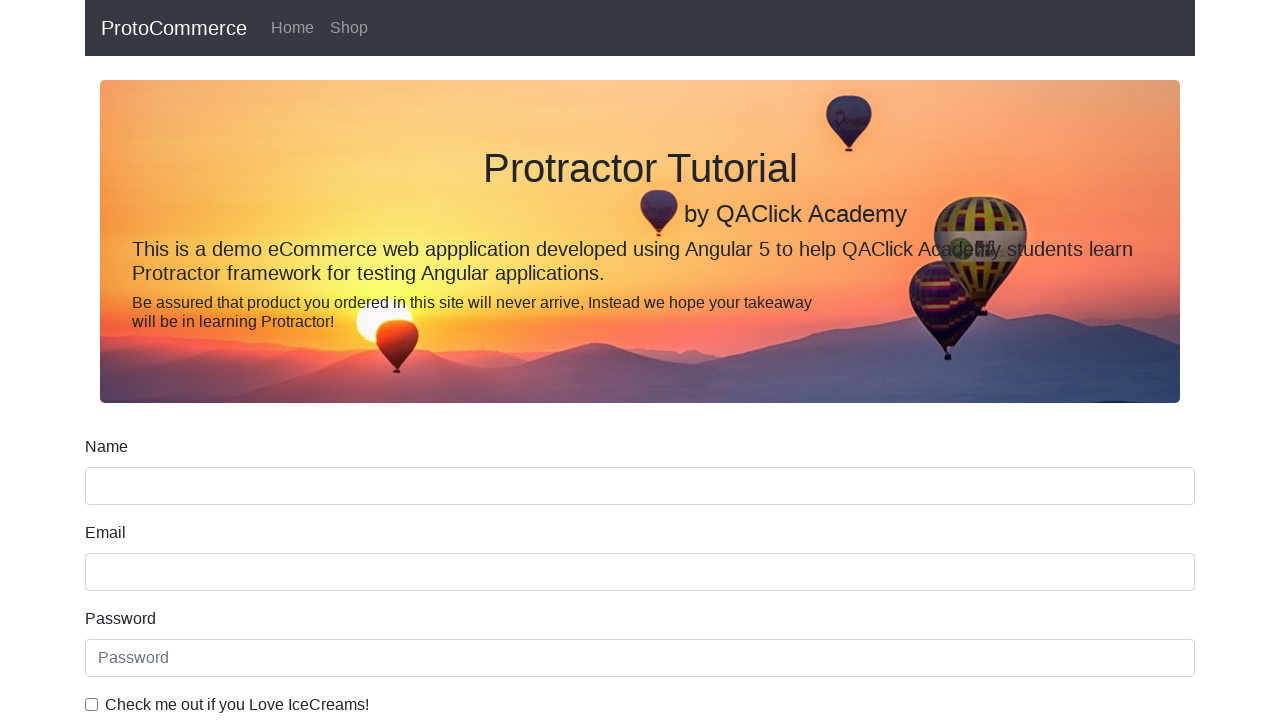

Checked the ice cream checkbox at (92, 704) on internal:label="Check me out if you Love IceCreams!"i
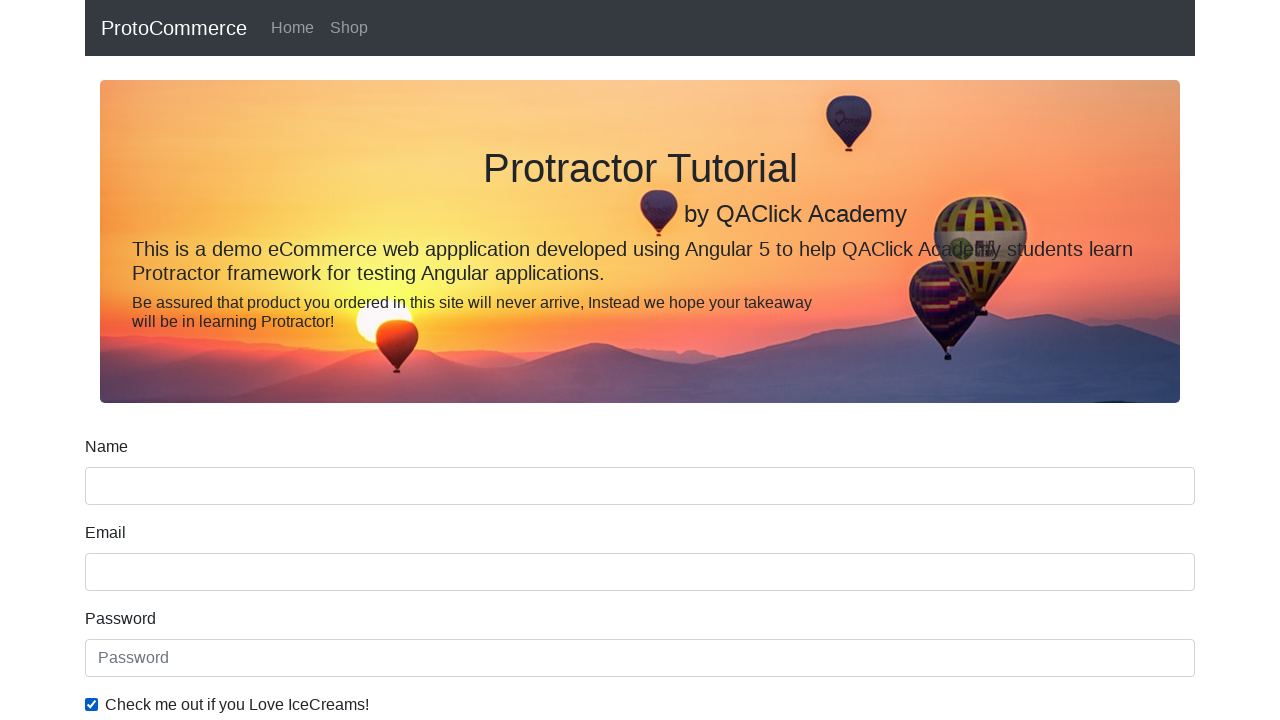

Selected Employed radio button at (326, 360) on internal:label="Employed"i
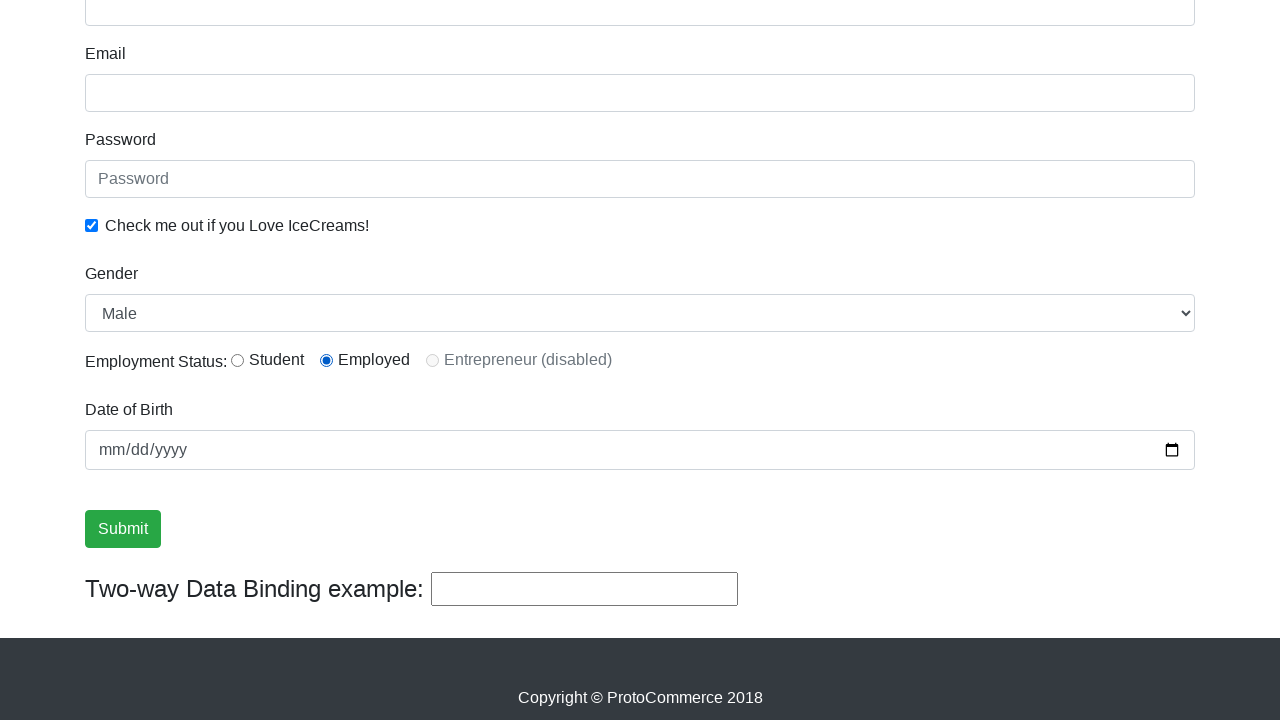

Selected Female from Gender dropdown on internal:label="Gender"i
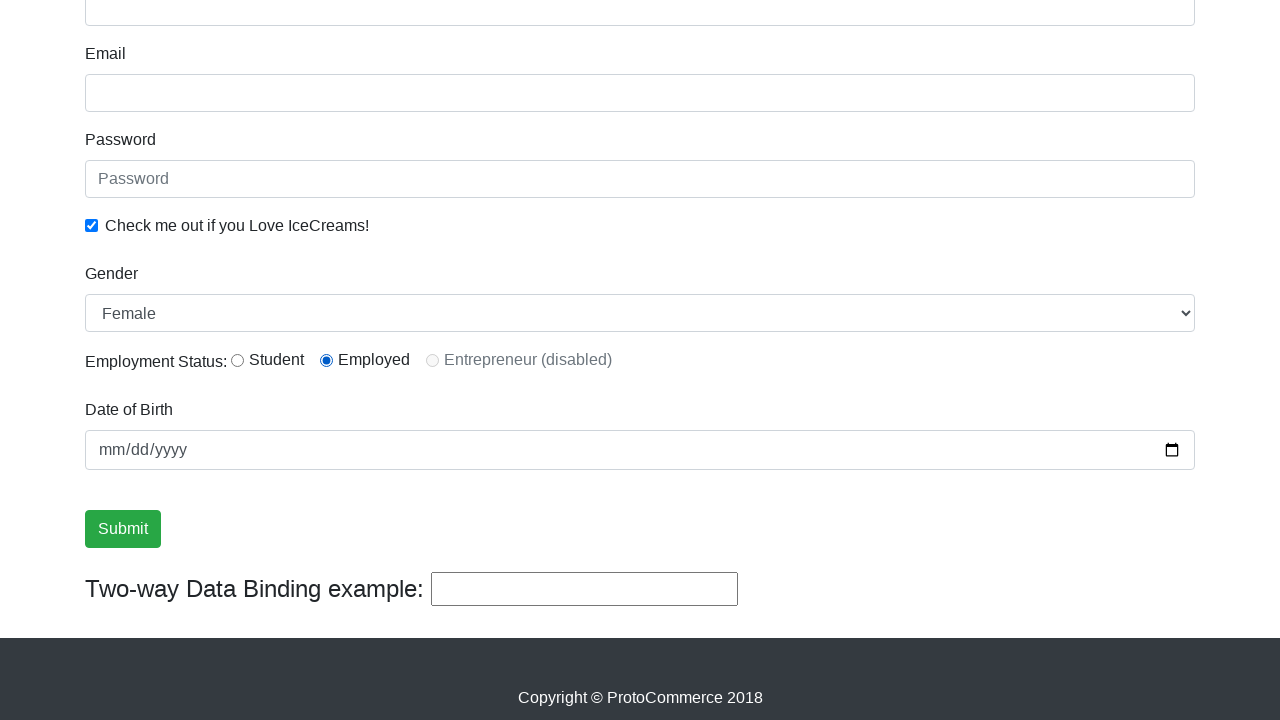

Filled password field with 'abc123' on internal:attr=[placeholder="Password"i]
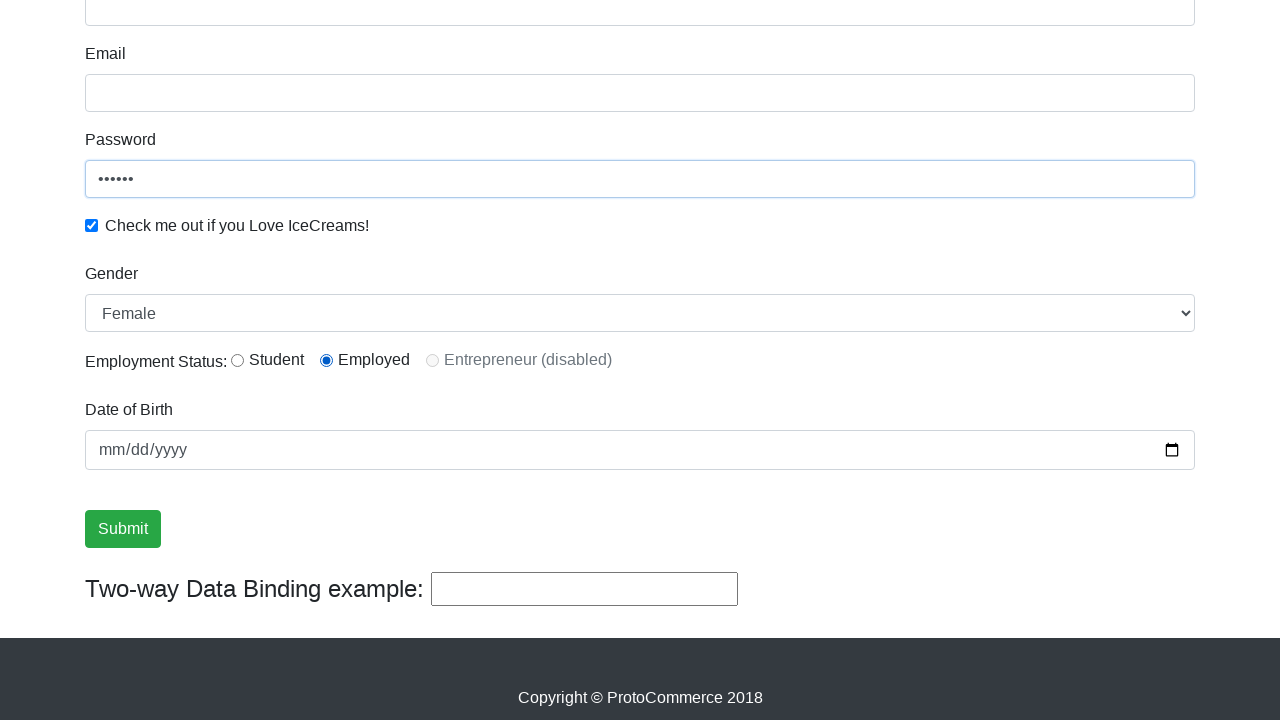

Clicked Submit button at (123, 529) on internal:role=button[name="Submit"i]
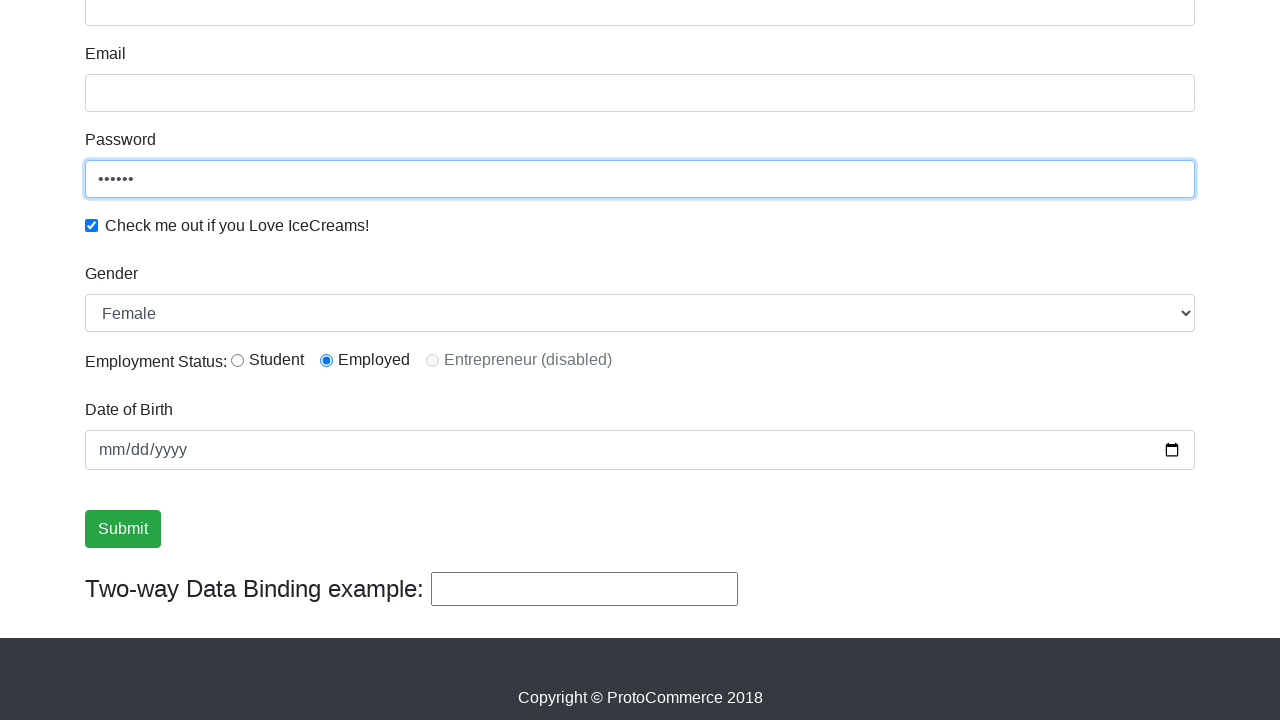

Verified success message is visible
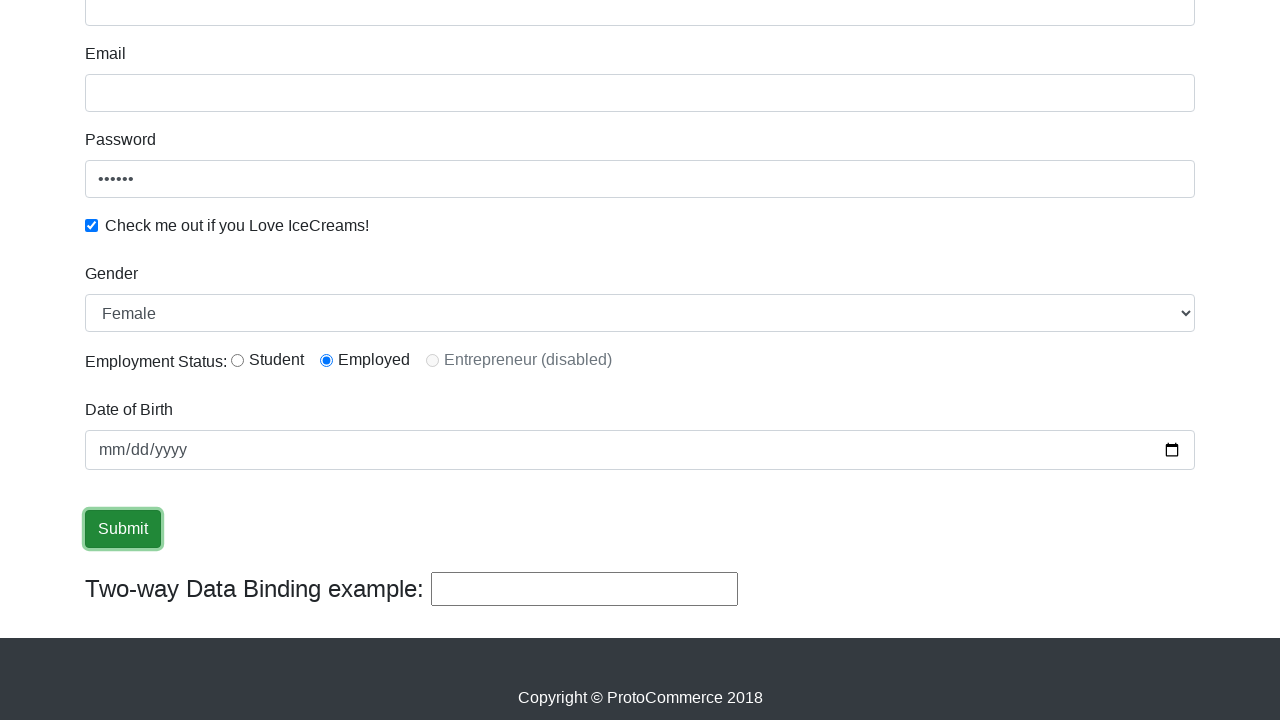

Navigated to Shop page at (349, 28) on internal:role=link[name="Shop"i]
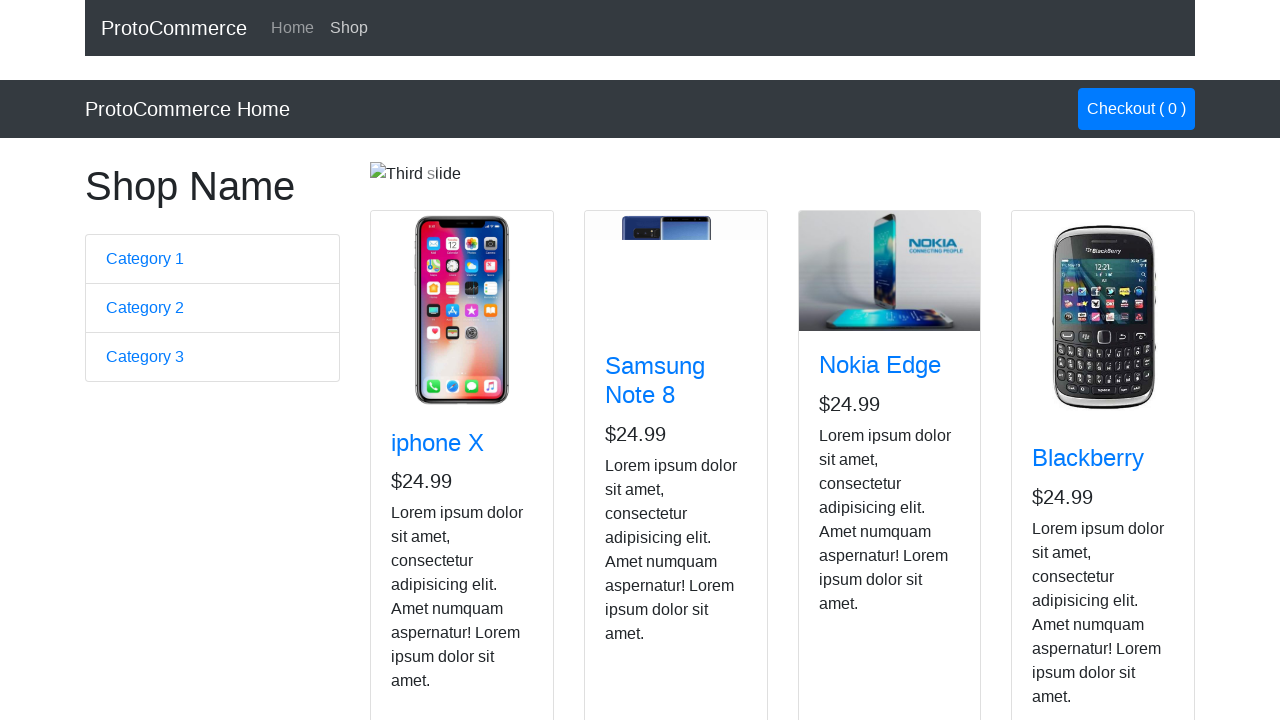

Added Nokia Edge product to cart at (854, 528) on app-card >> internal:has-text="Nokia Edge"i >> internal:role=button
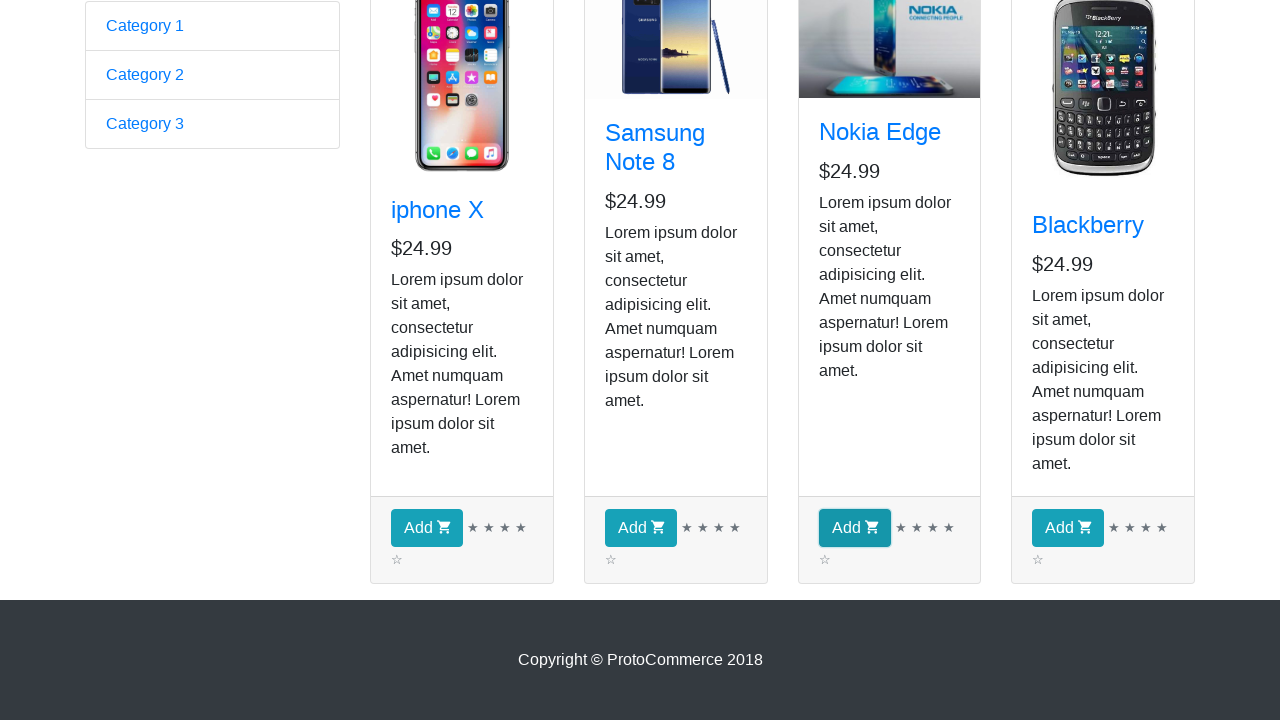

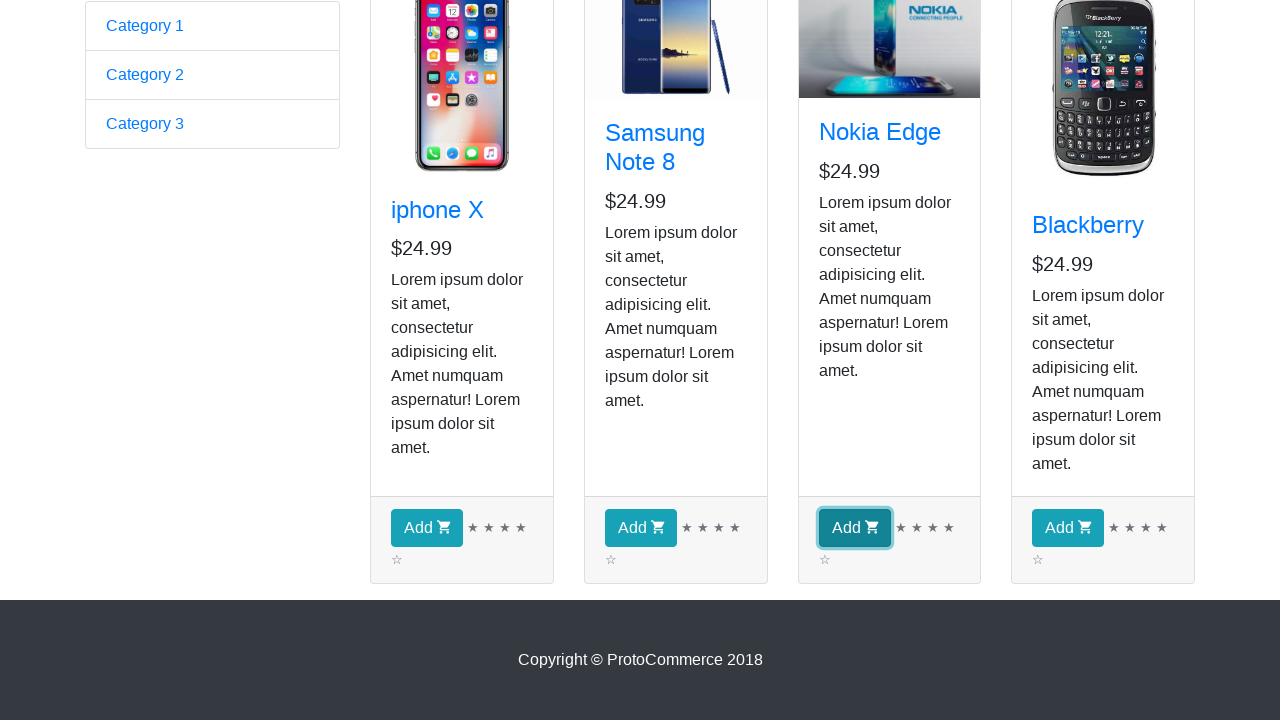